Demonstrates implicit wait functionality by navigating to a login page and clicking the submit button

Starting URL: https://the-internet.herokuapp.com/login

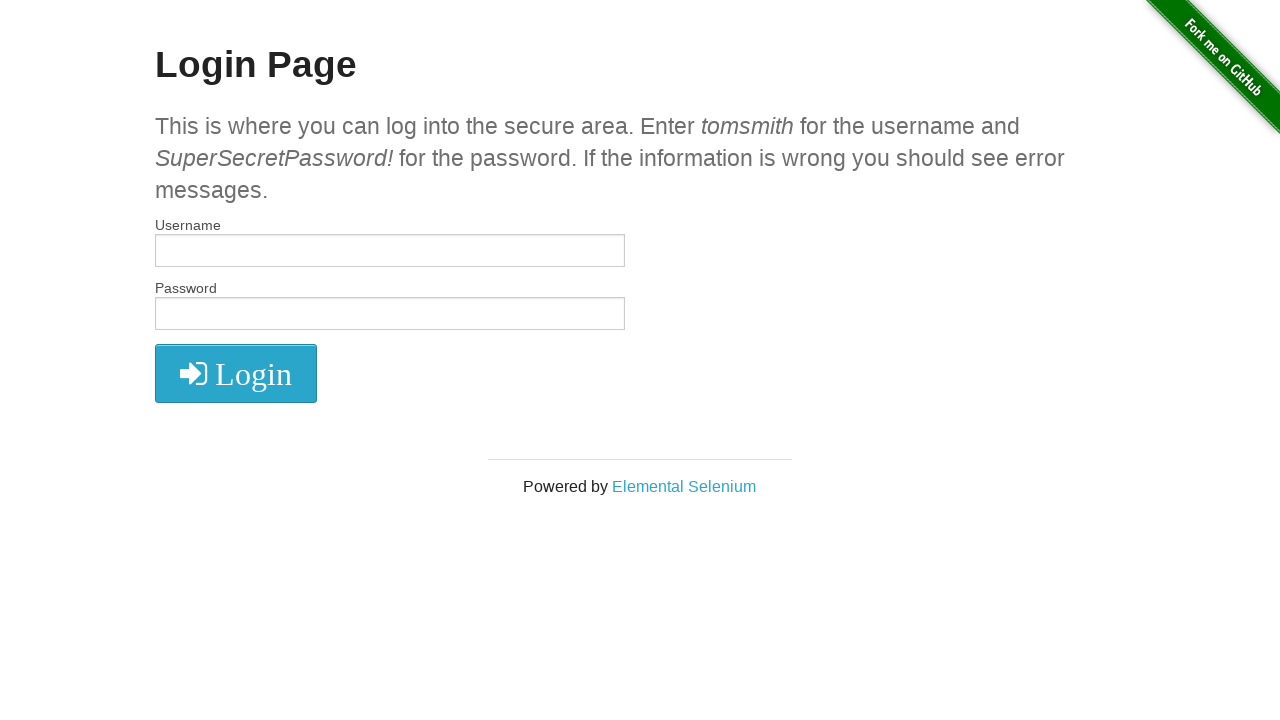

Set default timeout to 3000ms for implicit waits
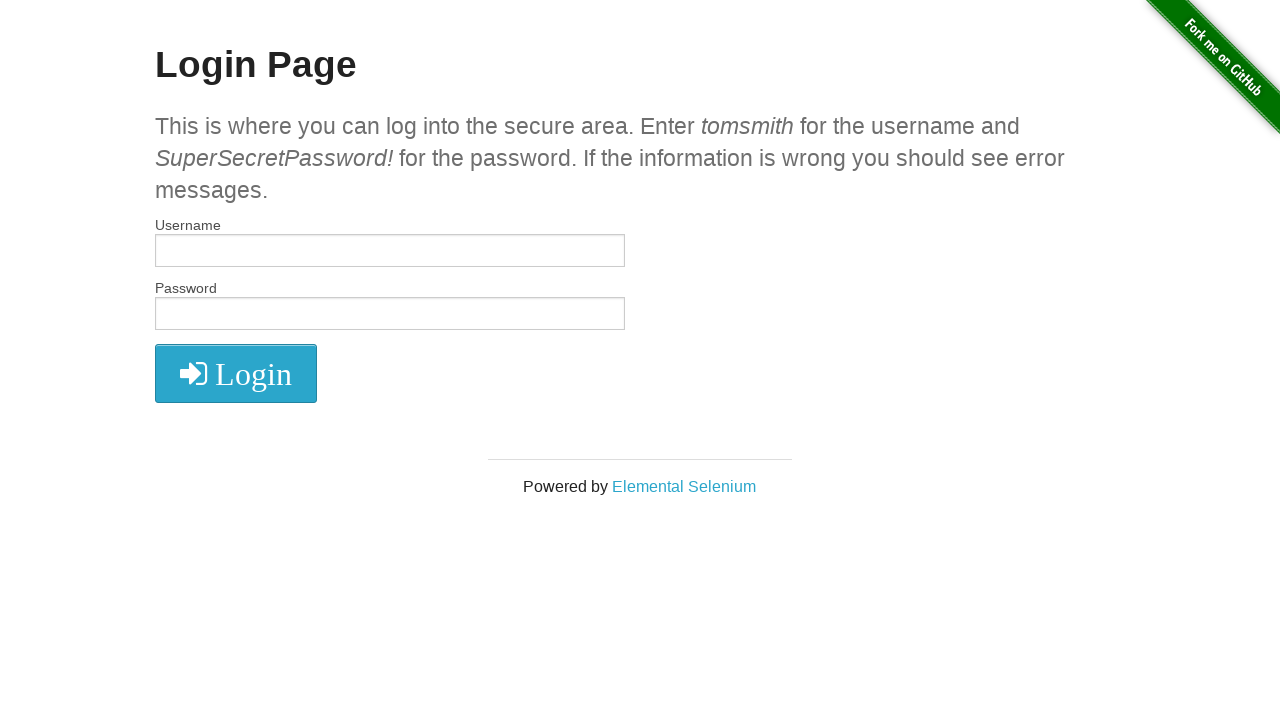

Clicked the submit button on login page at (236, 373) on xpath=//*[@type='submit']
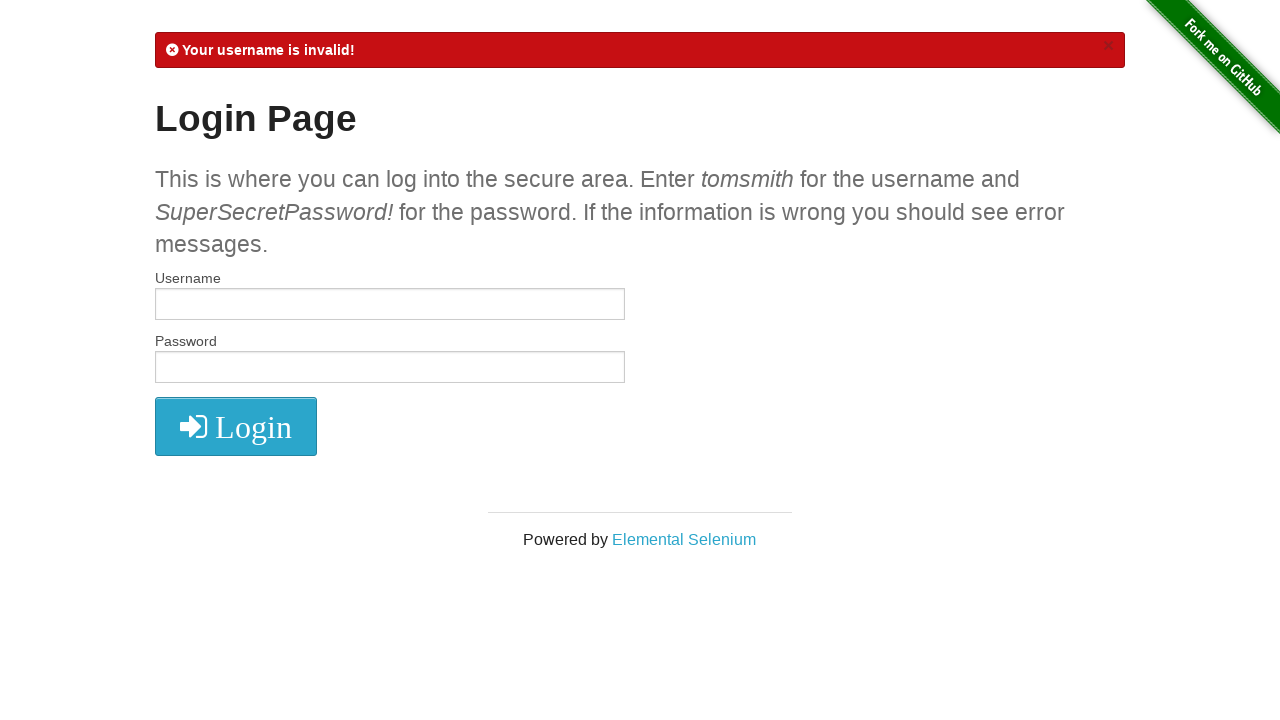

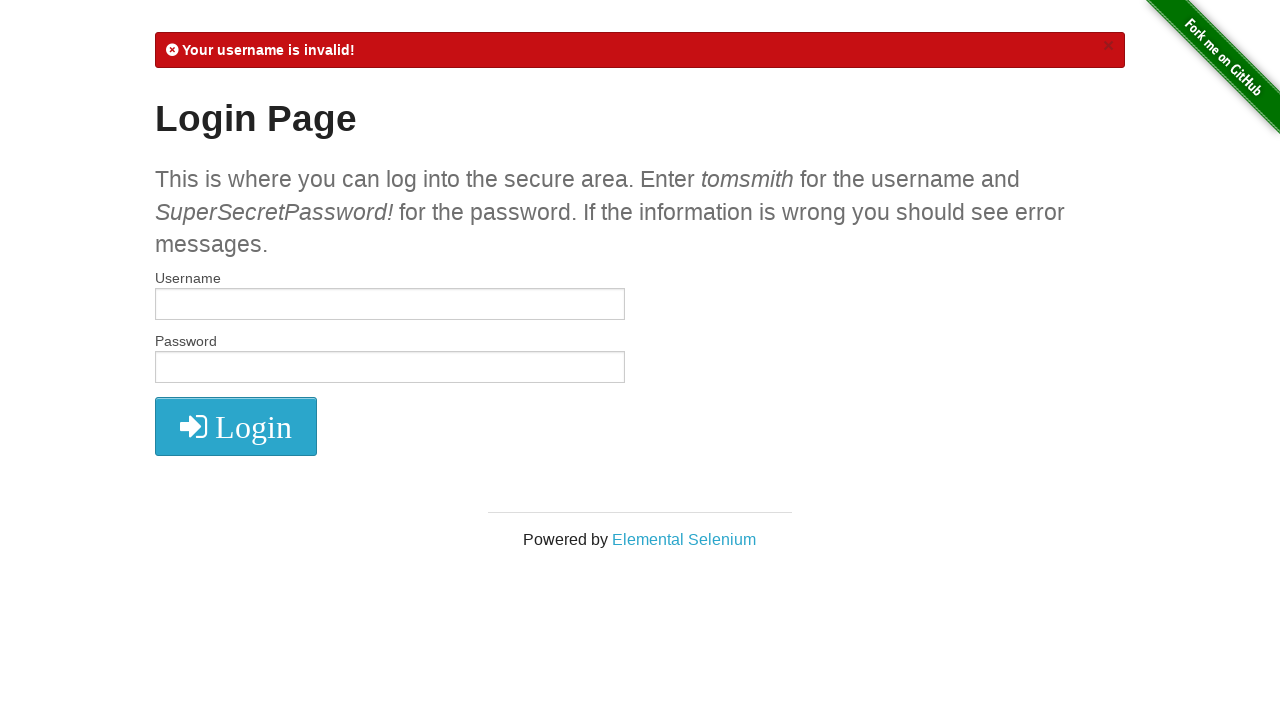